Navigates to a dashboard page and scrolls horizontally to the right by 800 pixels

Starting URL: https://dashboards.handmadeinteractive.com/jasonlove/

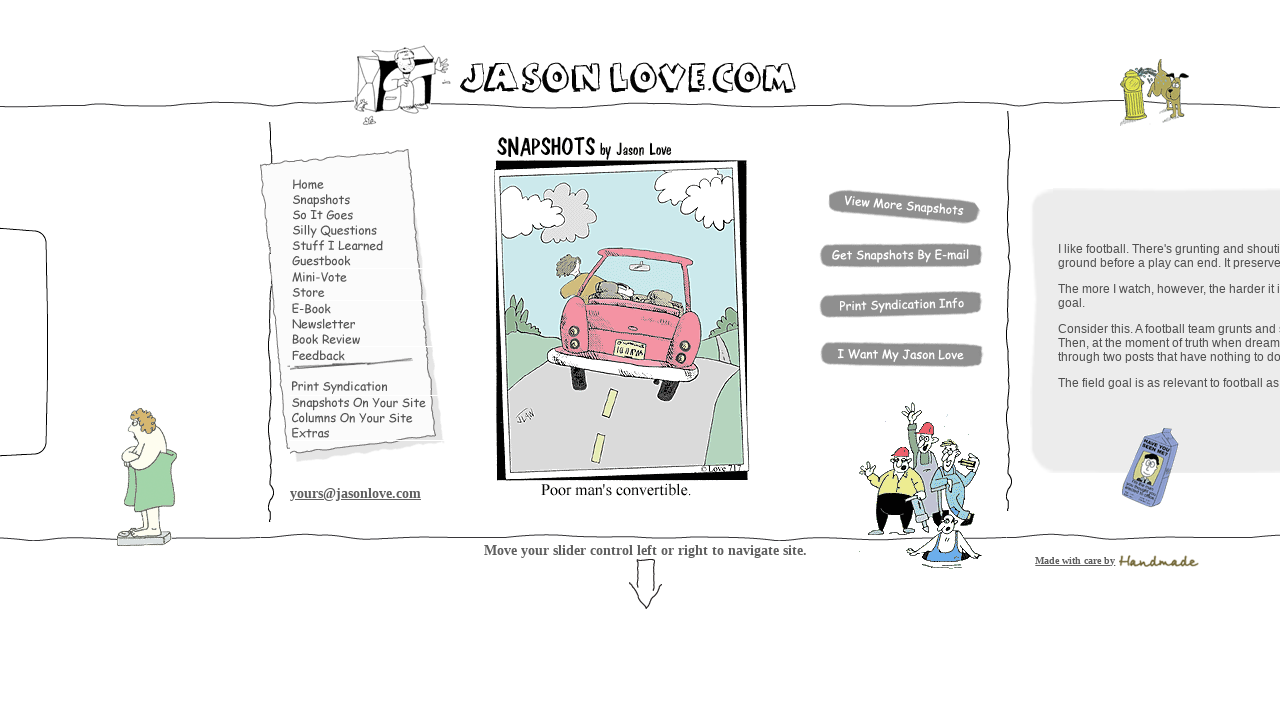

Waited 5 seconds for dashboard page to fully load
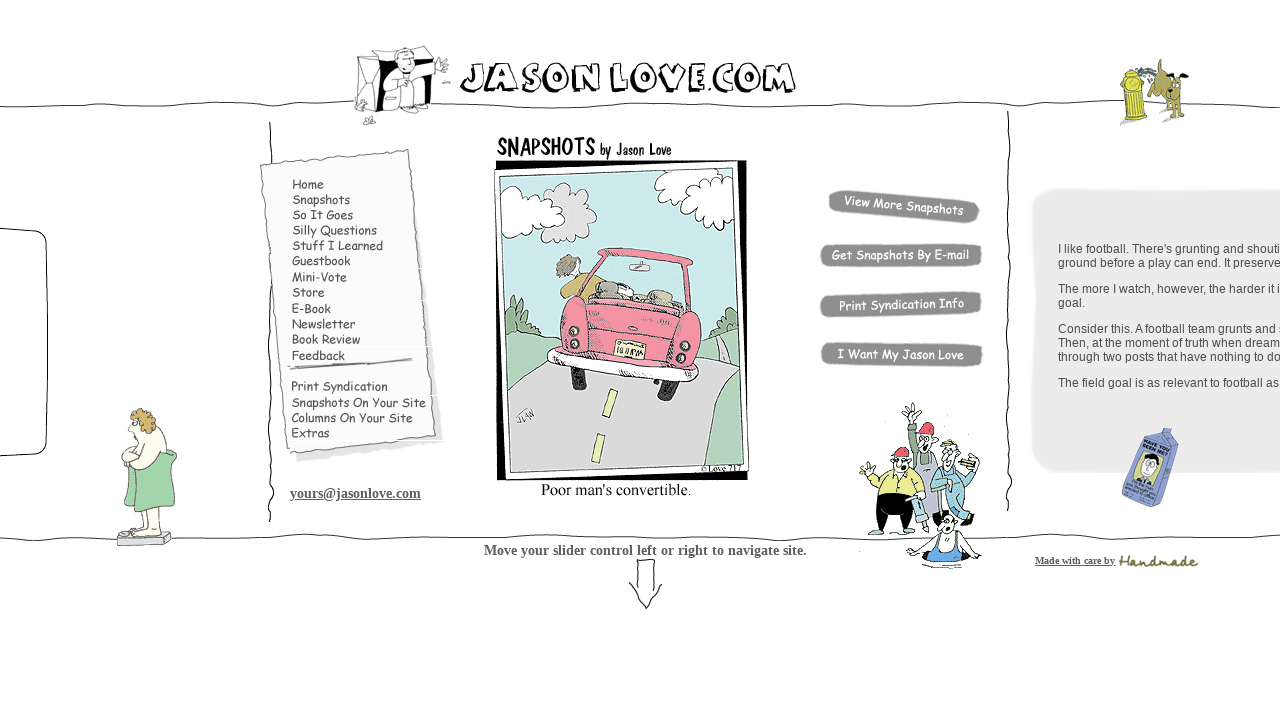

Scrolled horizontally to the right by 800 pixels
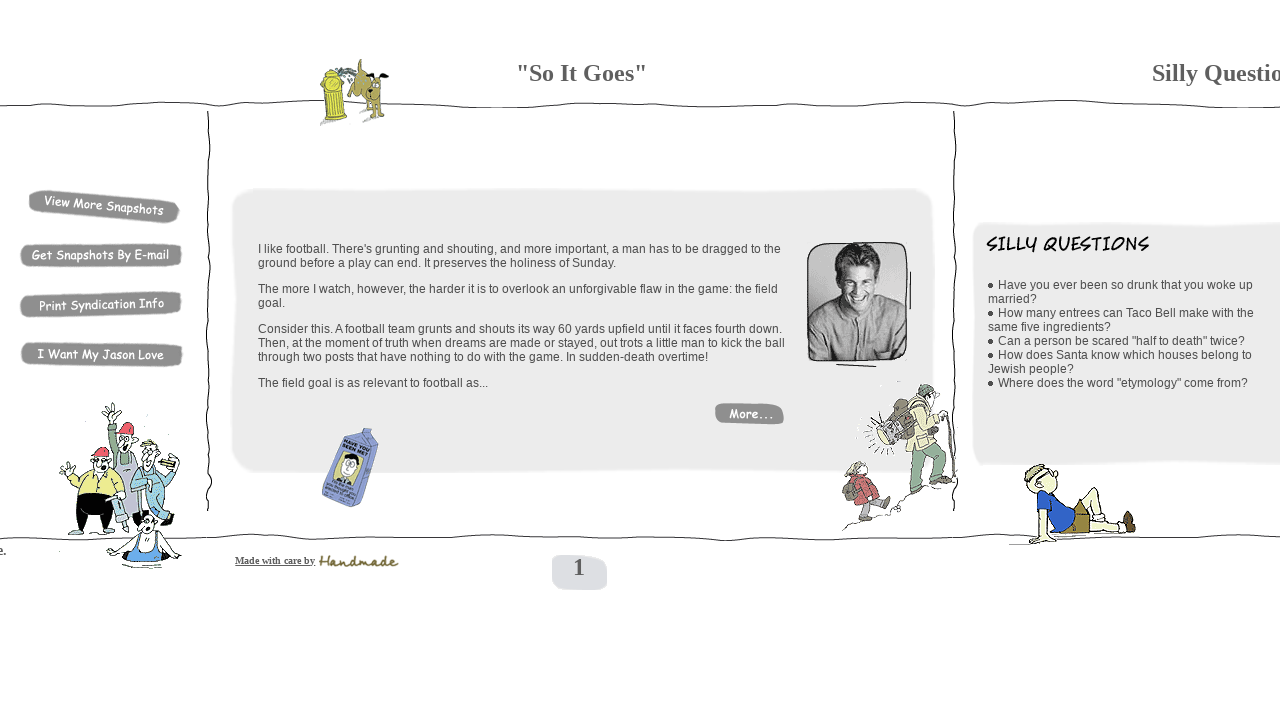

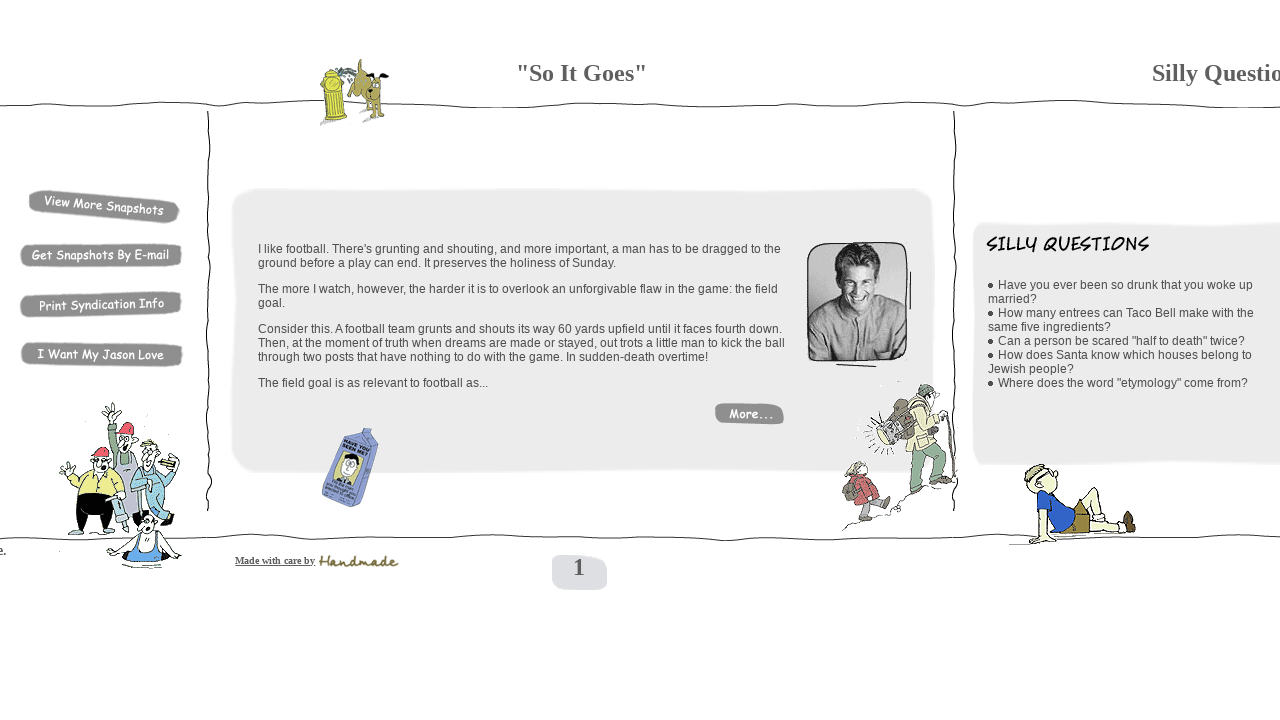